Navigates to the TCS corporate website homepage and verifies the page loads

Starting URL: https://www.tcs.com/

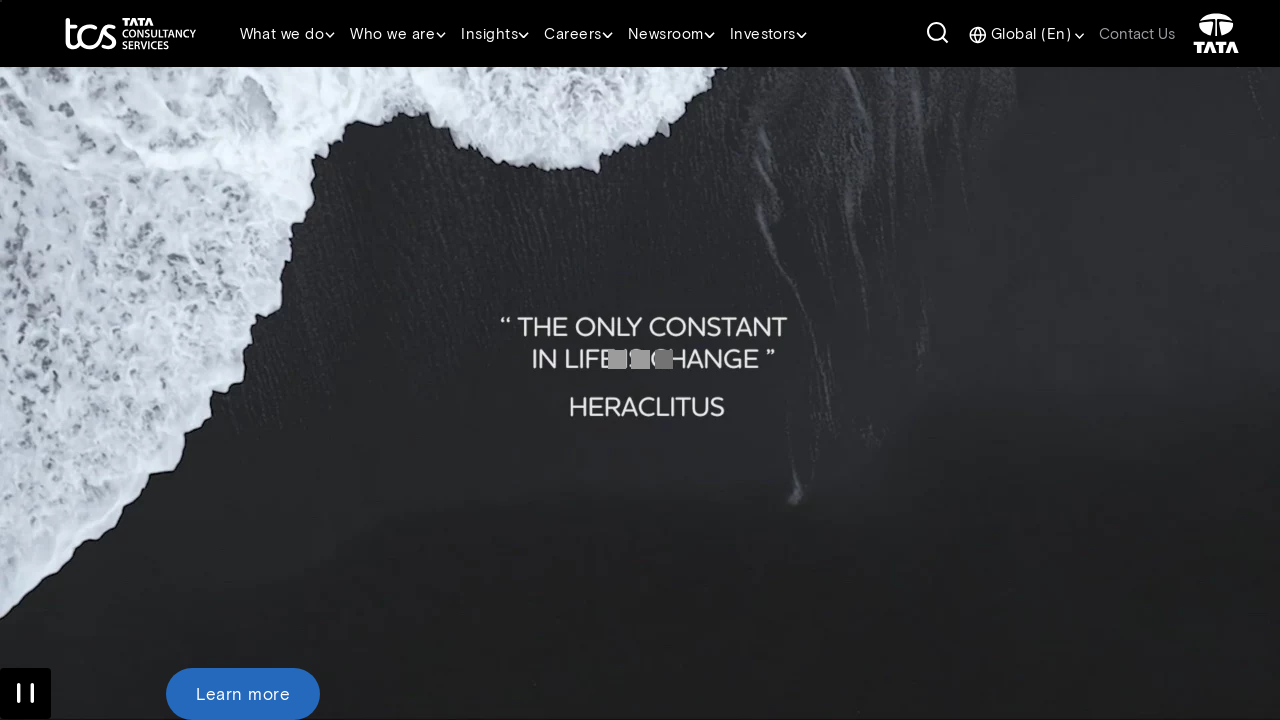

Waited for DOM content to load on TCS homepage
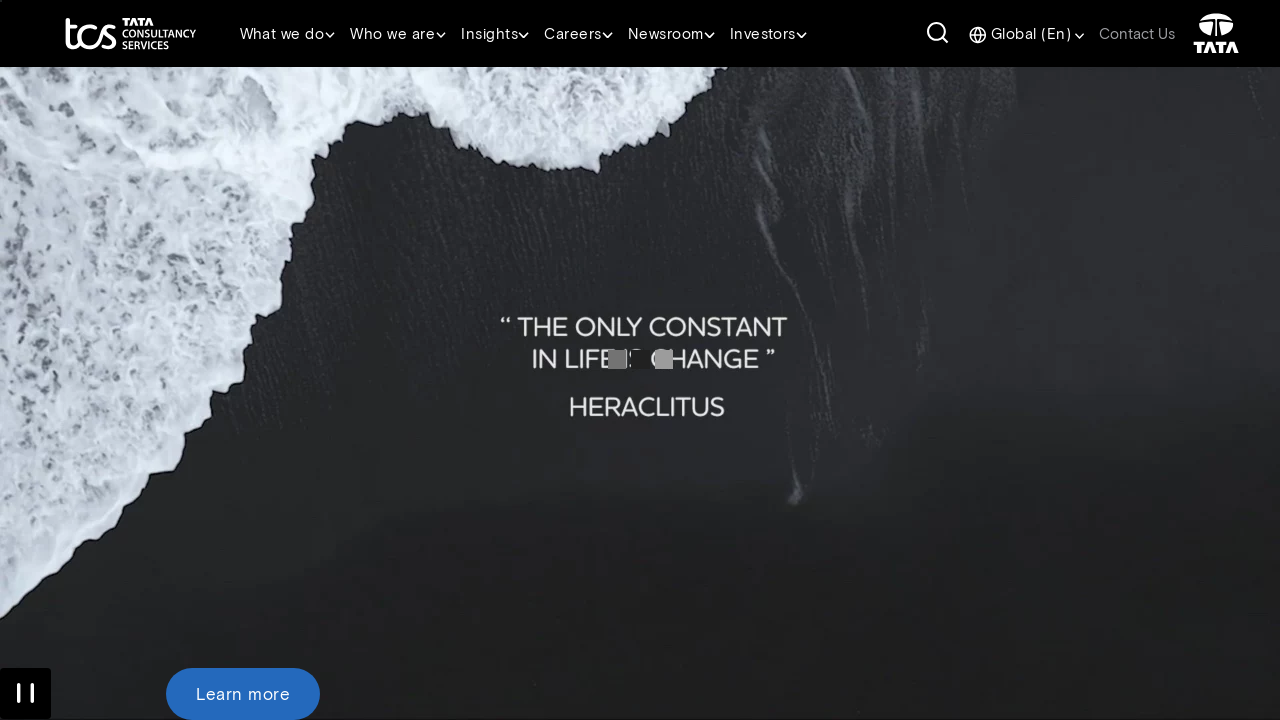

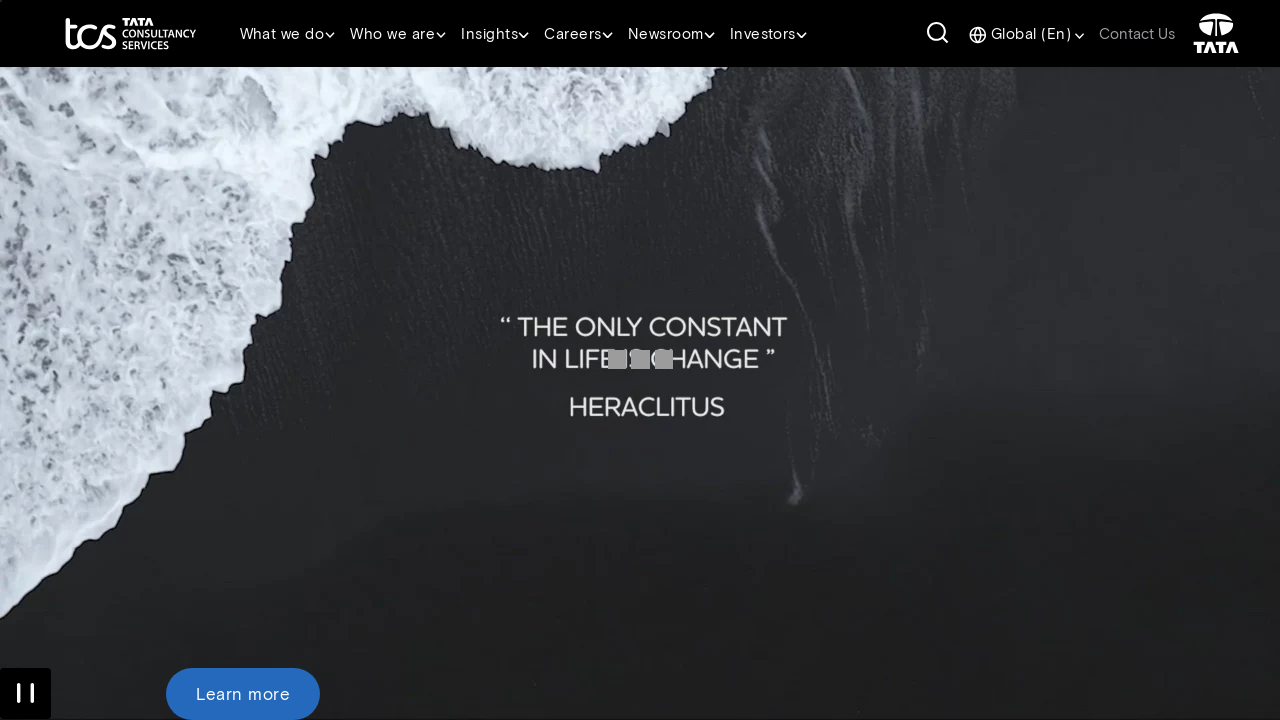